Tests the E-Prime word checker application by entering text with Hamlet's quote and verifying the word count and discouraged word count outputs

Starting URL: https://www.exploratorytestingacademy.com/app

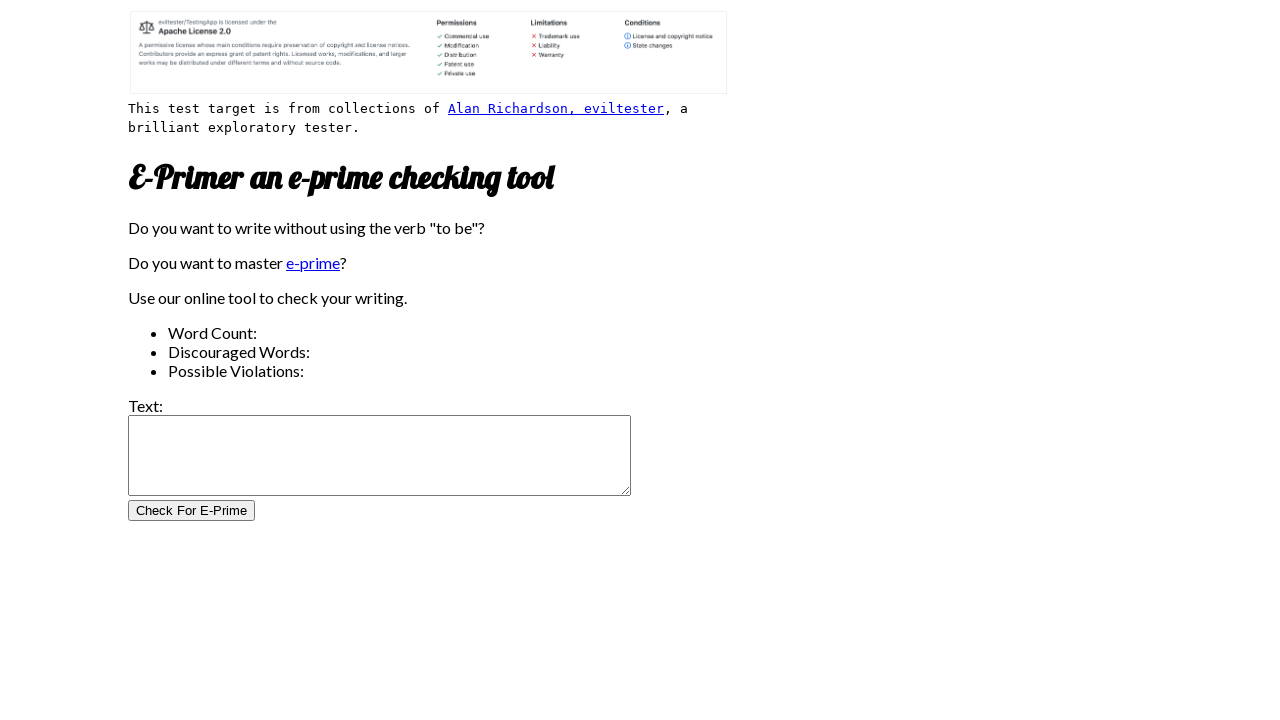

Typed Hamlet's quote into the text input field on #inputtext
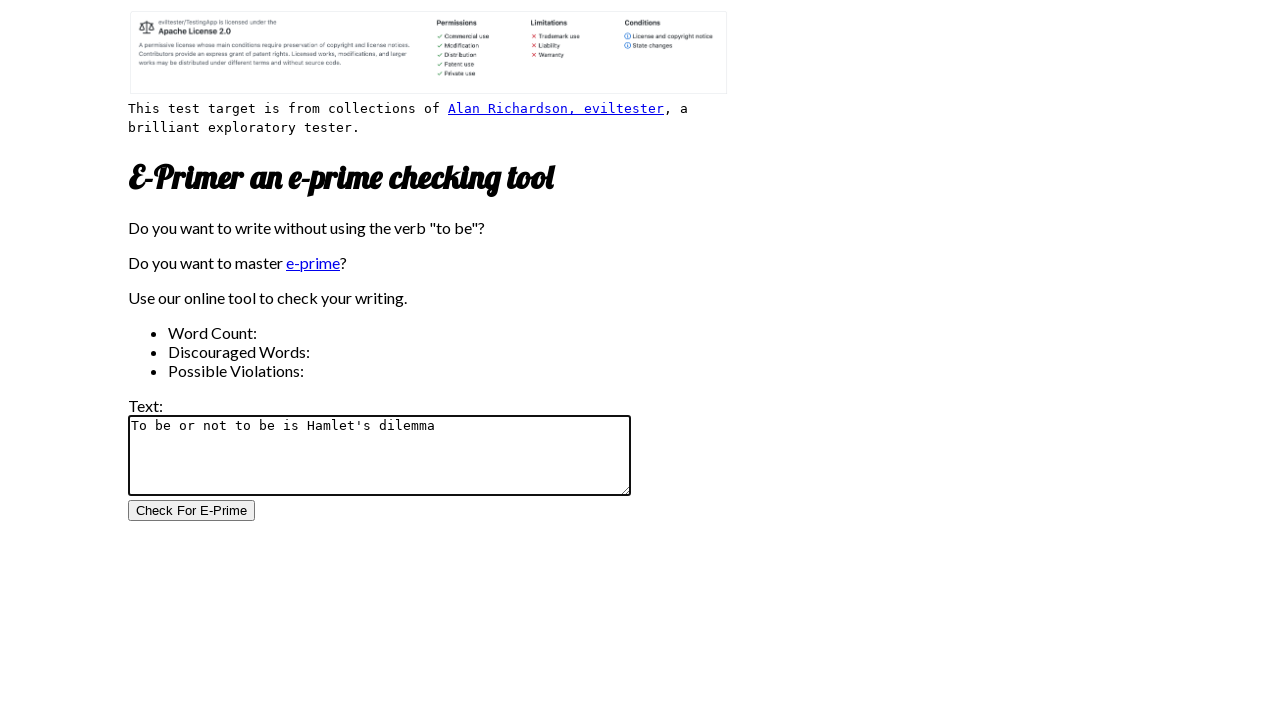

Clicked the E-Prime check button at (192, 511) on #CheckForEPrimeButton
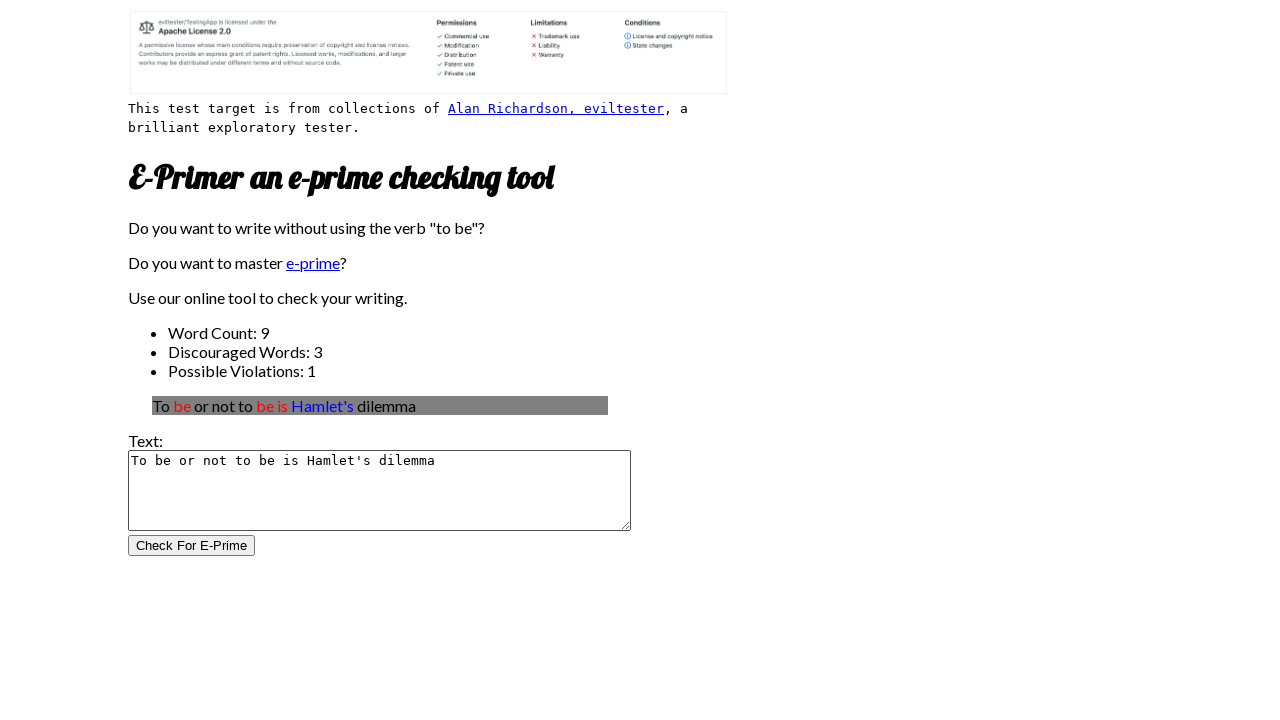

E-Prime output appeared with word count and discouraged word count results
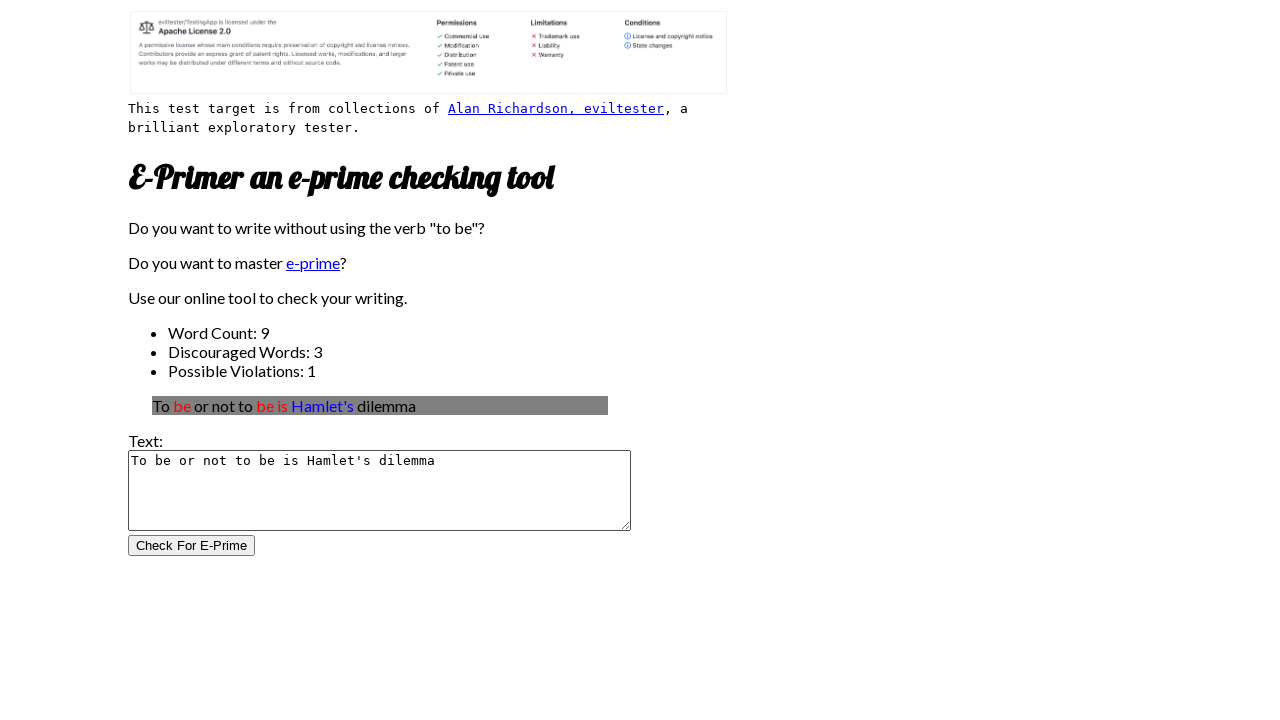

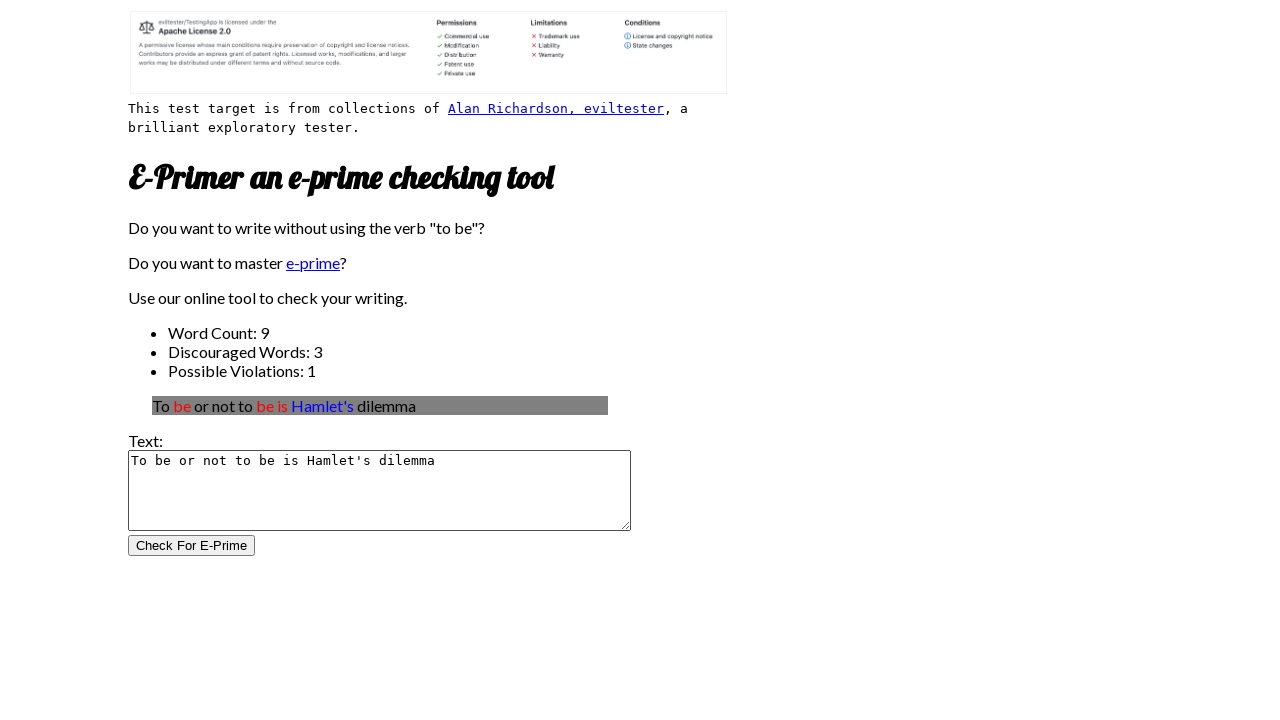